Verifies that the home page is visible by checking the page title

Starting URL: https://automationexercise.com/

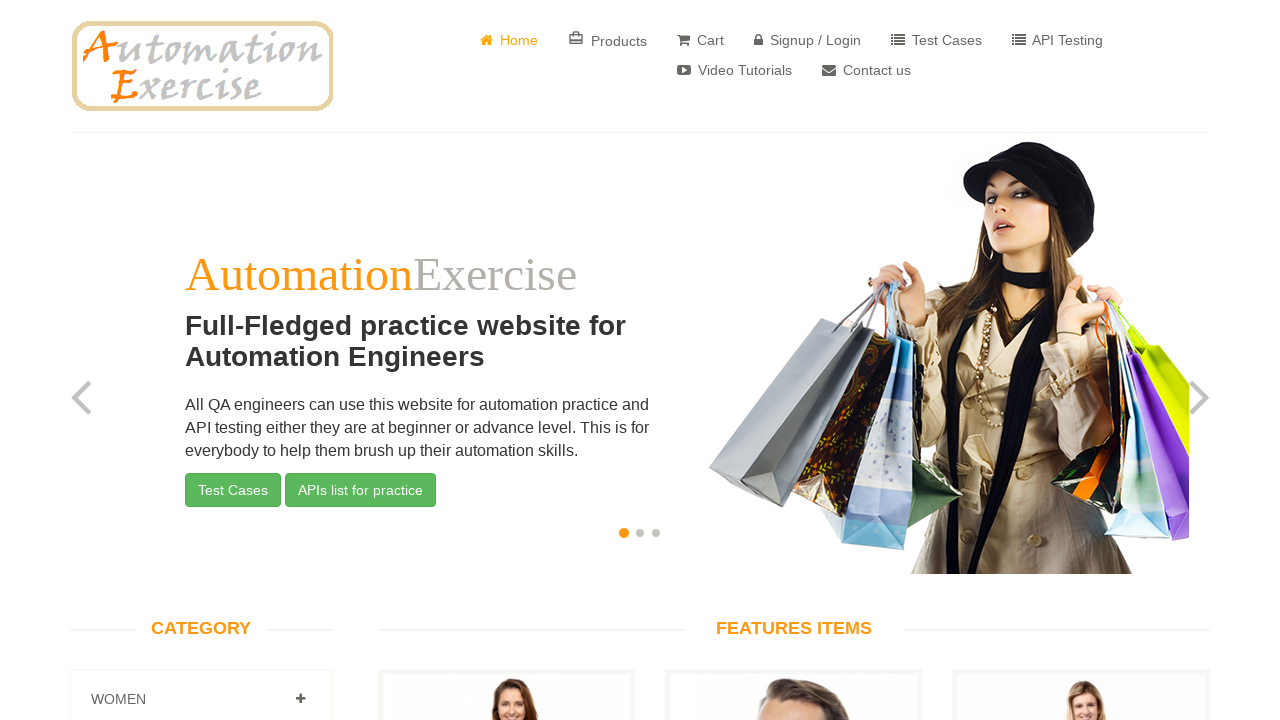

Verified home page title is 'Automation Exercise'
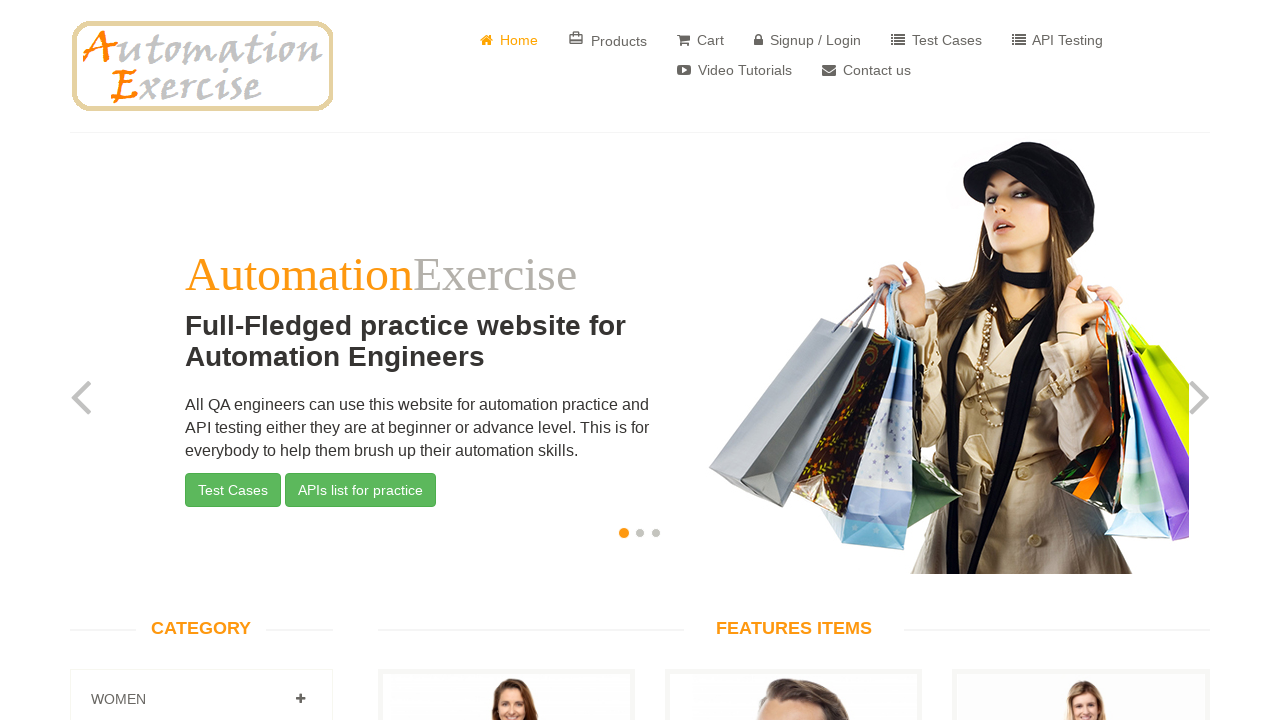

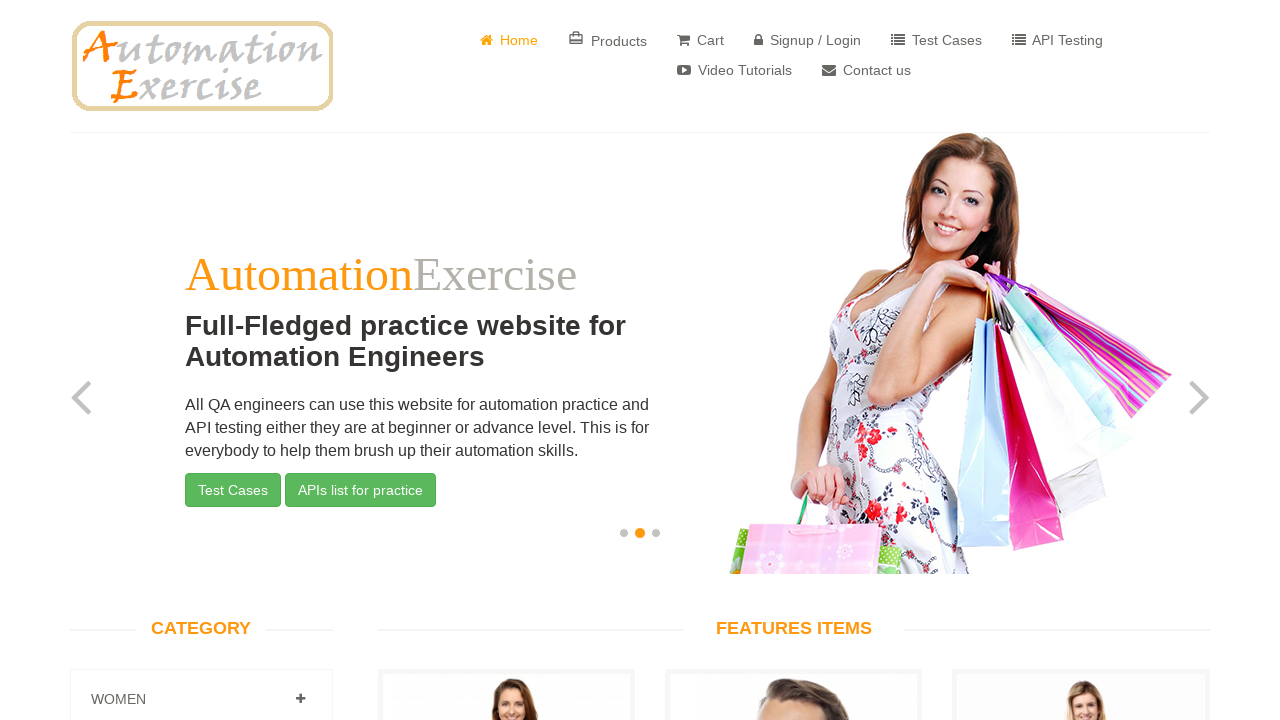